Navigates to BlazeDemo website and retrieves the background color CSS property of a form input element

Starting URL: http://blazedemo.com

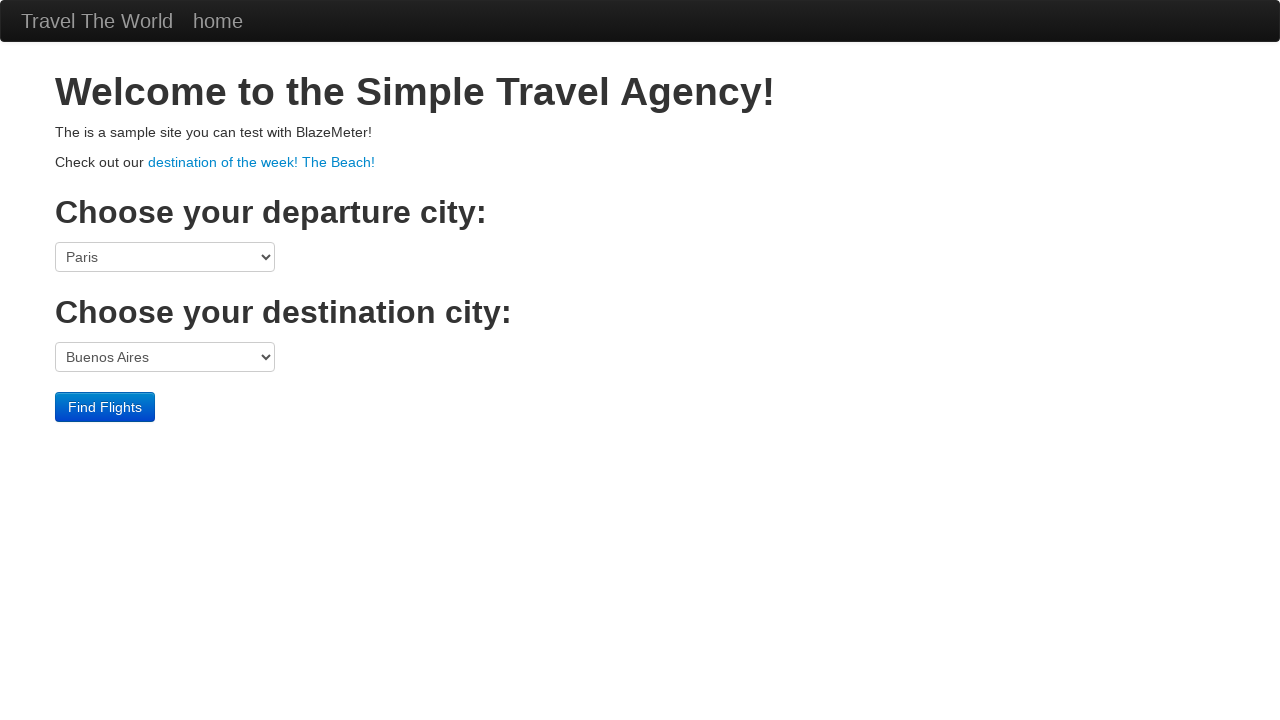

Navigated to BlazeDemo website
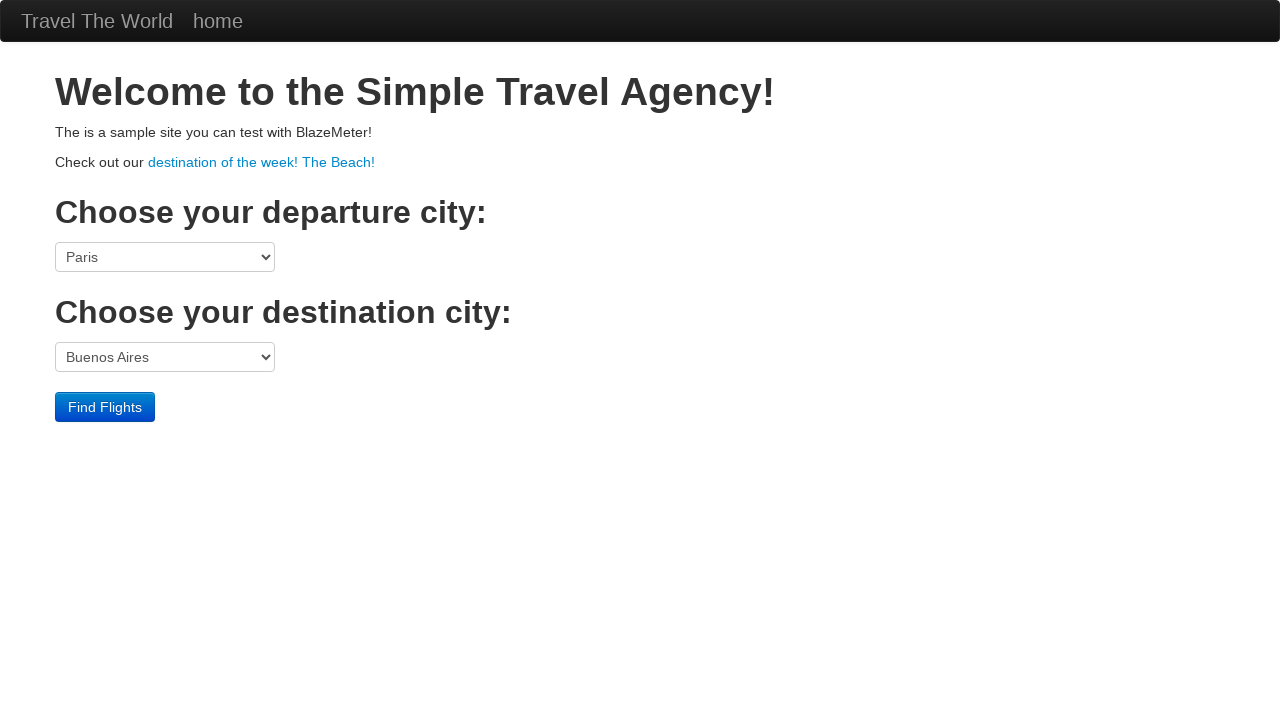

Located and waited for form input element to be visible
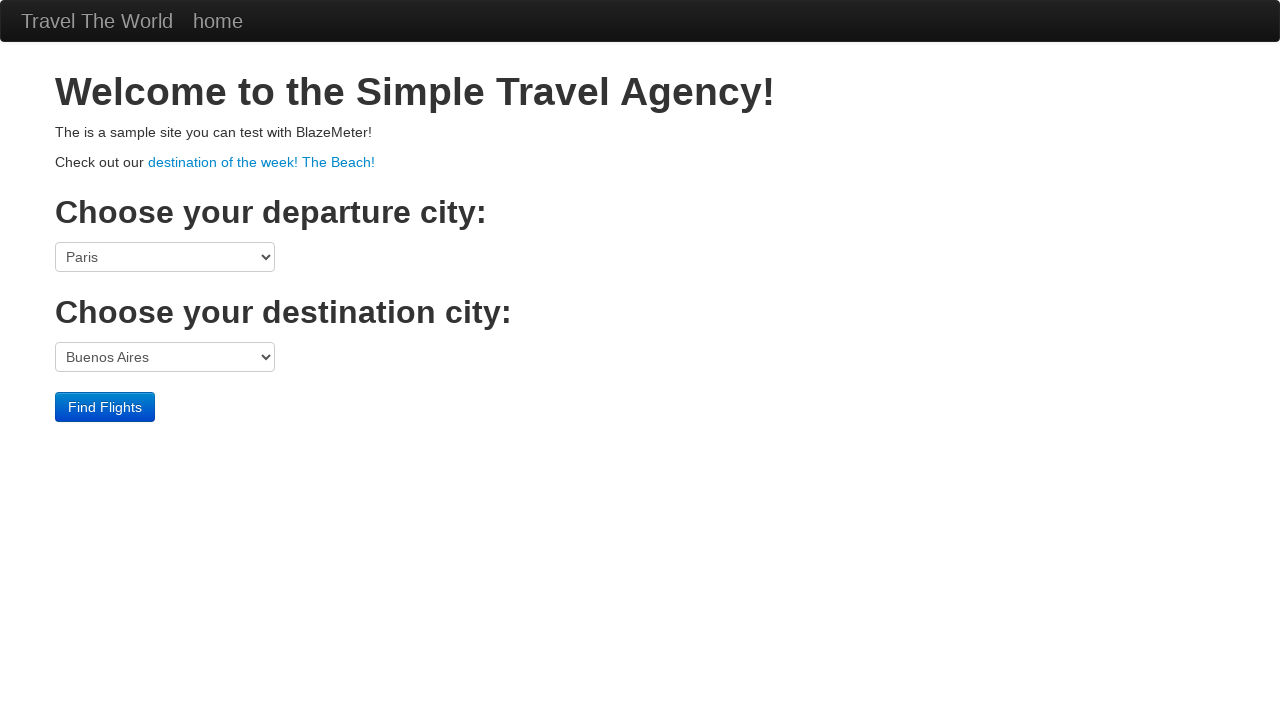

Retrieved background color CSS property: rgb(0, 109, 204)
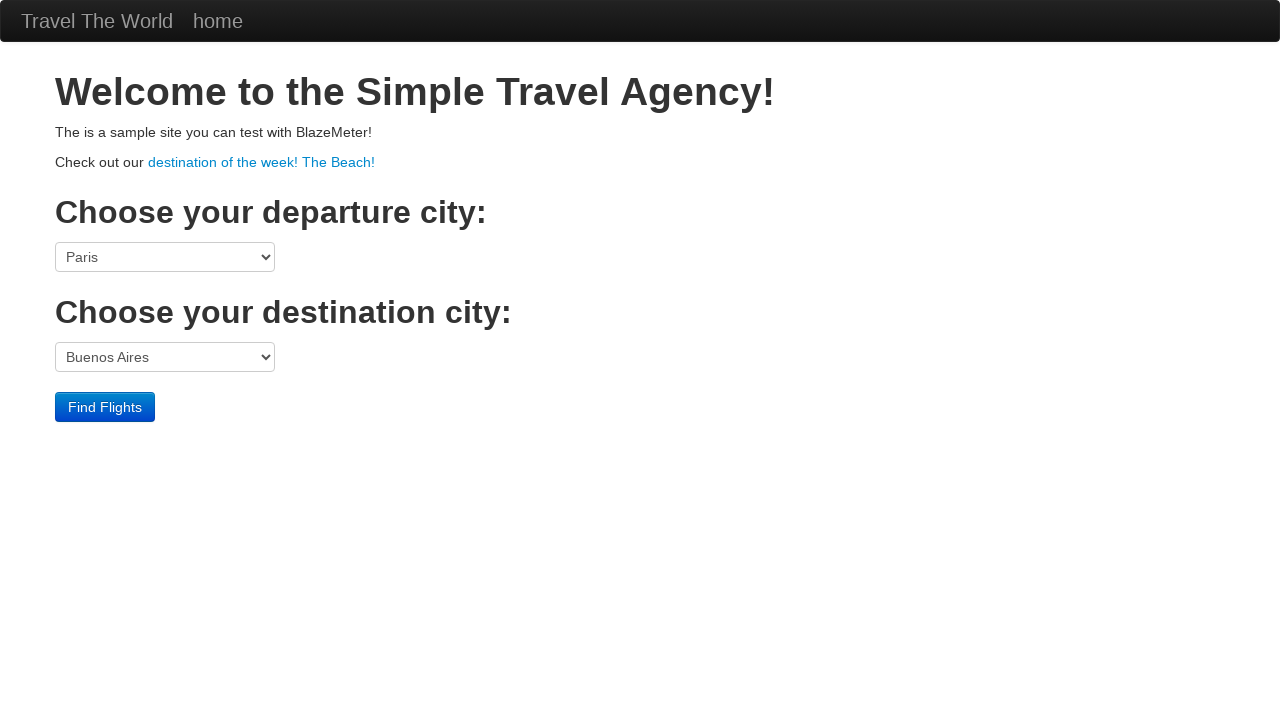

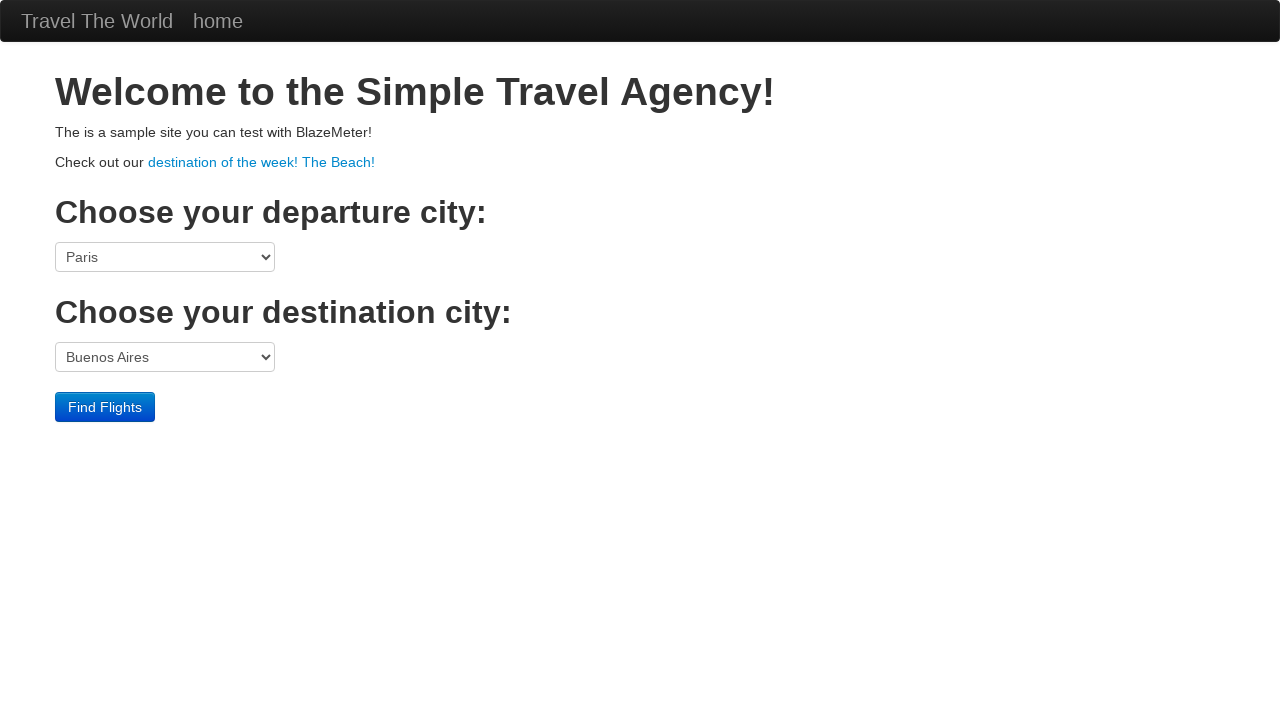